Tests hover functionality by hovering over user avatar images and clicking the "View profile" link that appears on hover

Starting URL: http://the-internet.herokuapp.com/hovers

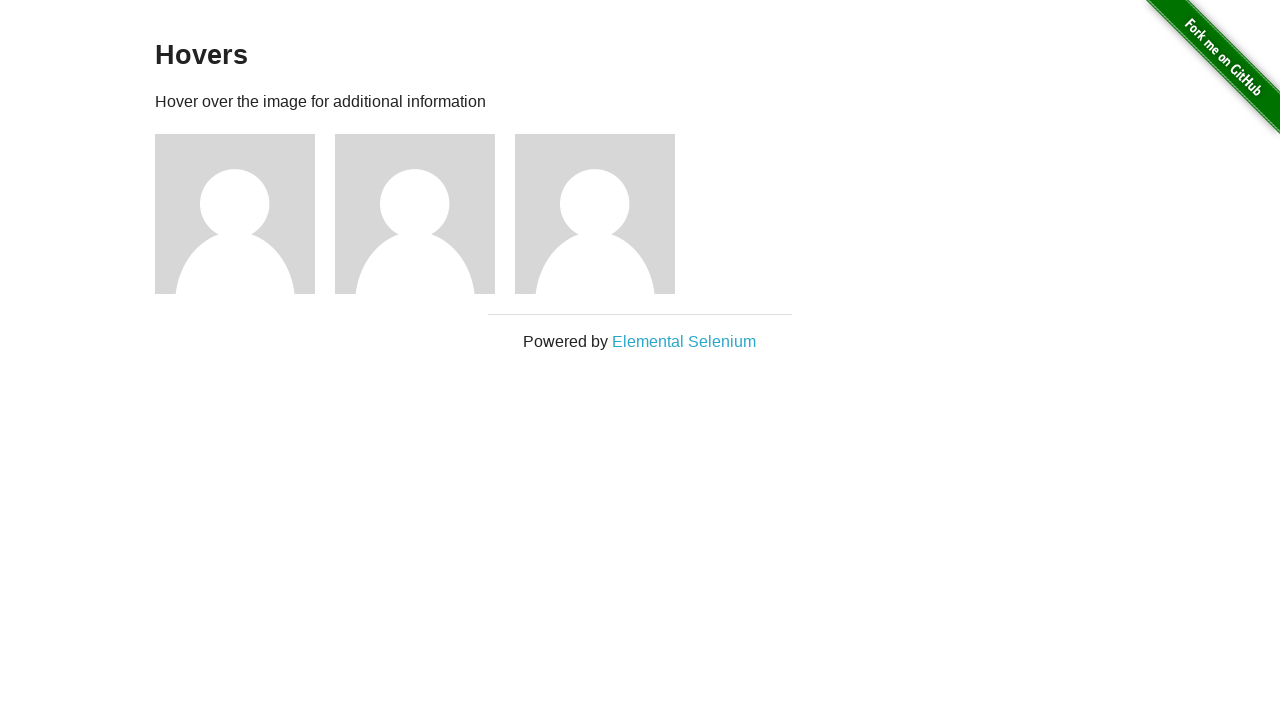

Waited for avatar elements to load
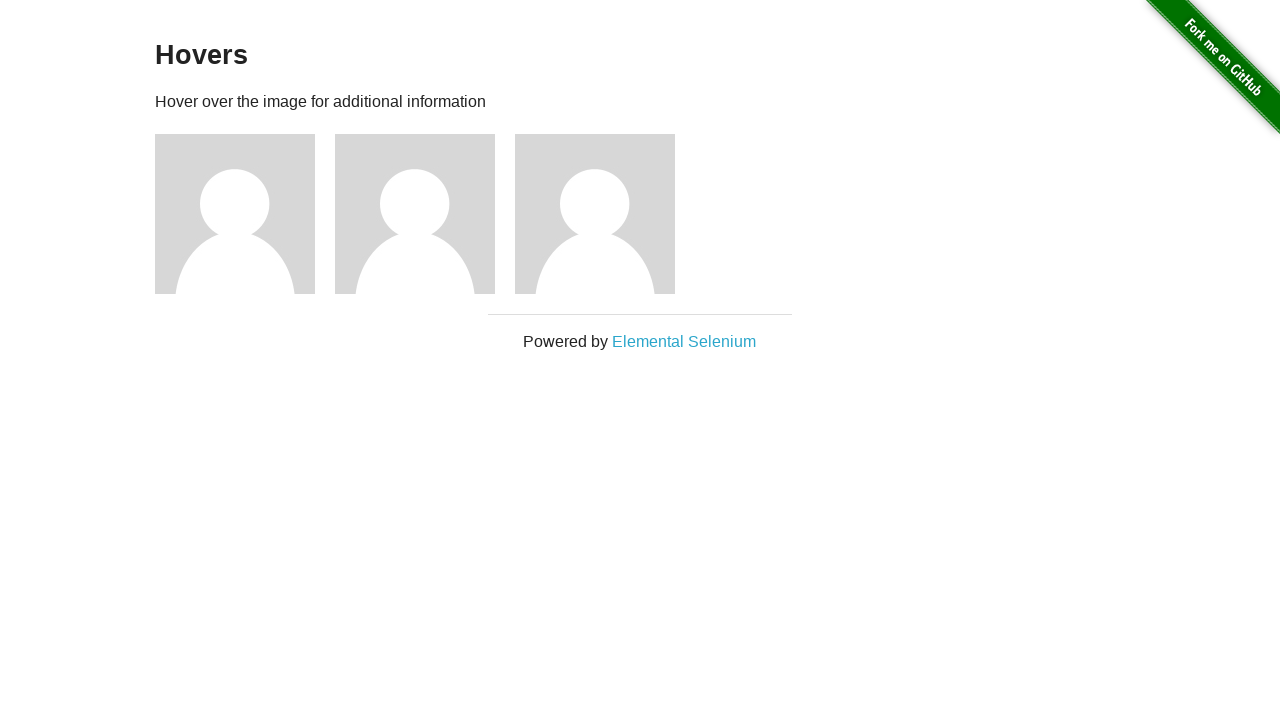

Located all avatar figure elements
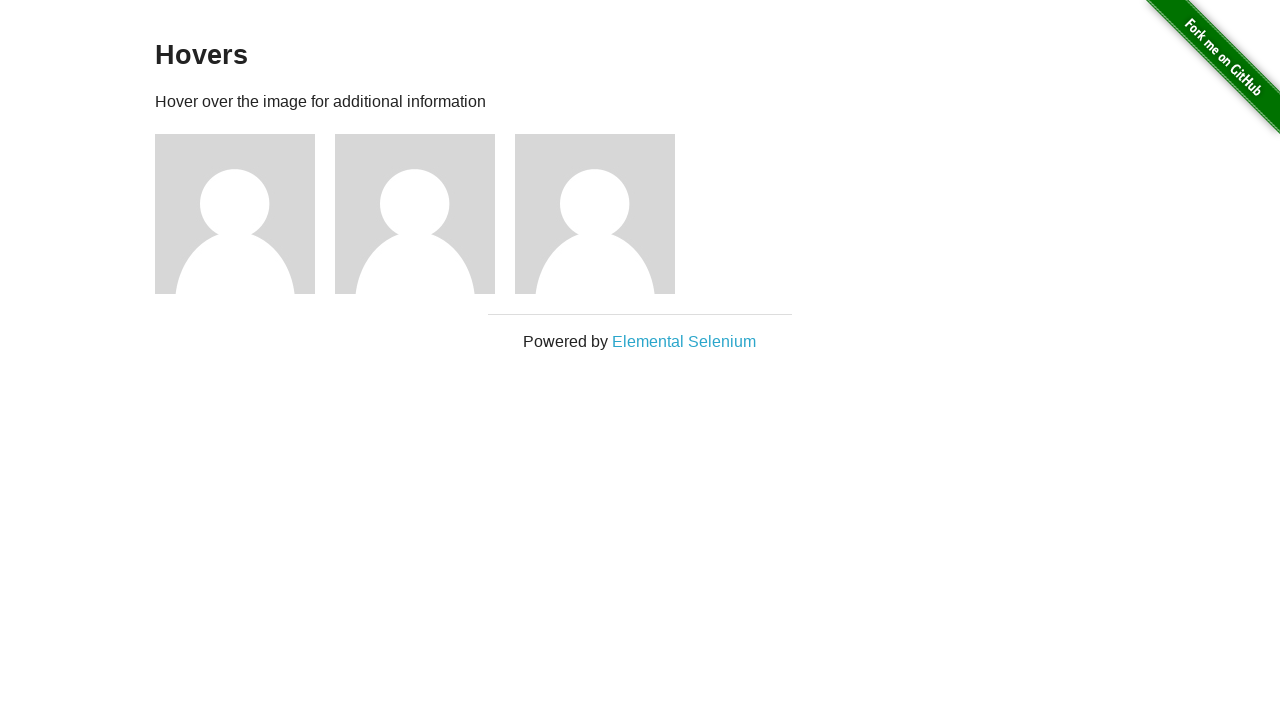

Hovered over first user avatar to reveal profile link at (245, 214) on xpath=//div[@class='figure'] >> nth=0
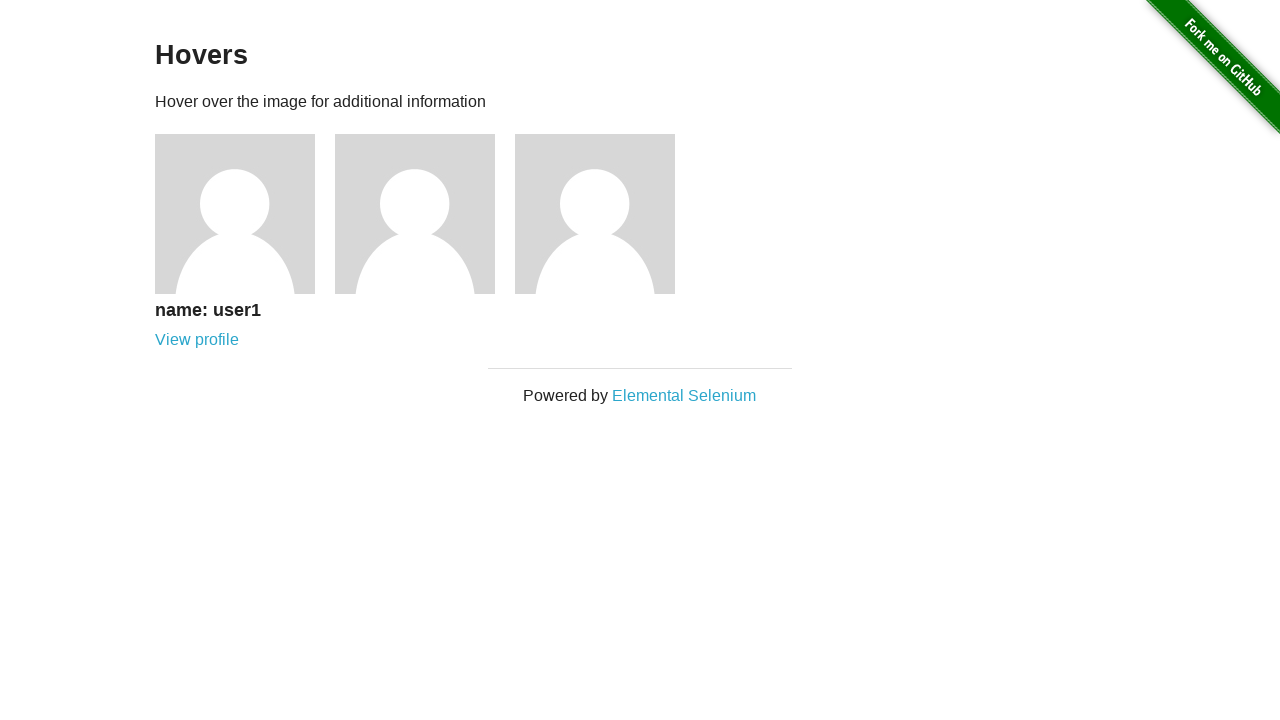

Clicked 'View profile' link on hovered avatar at (197, 340) on xpath=//div[@class='figure'] >> nth=0 >> xpath=//a[contains(text(),'View profile
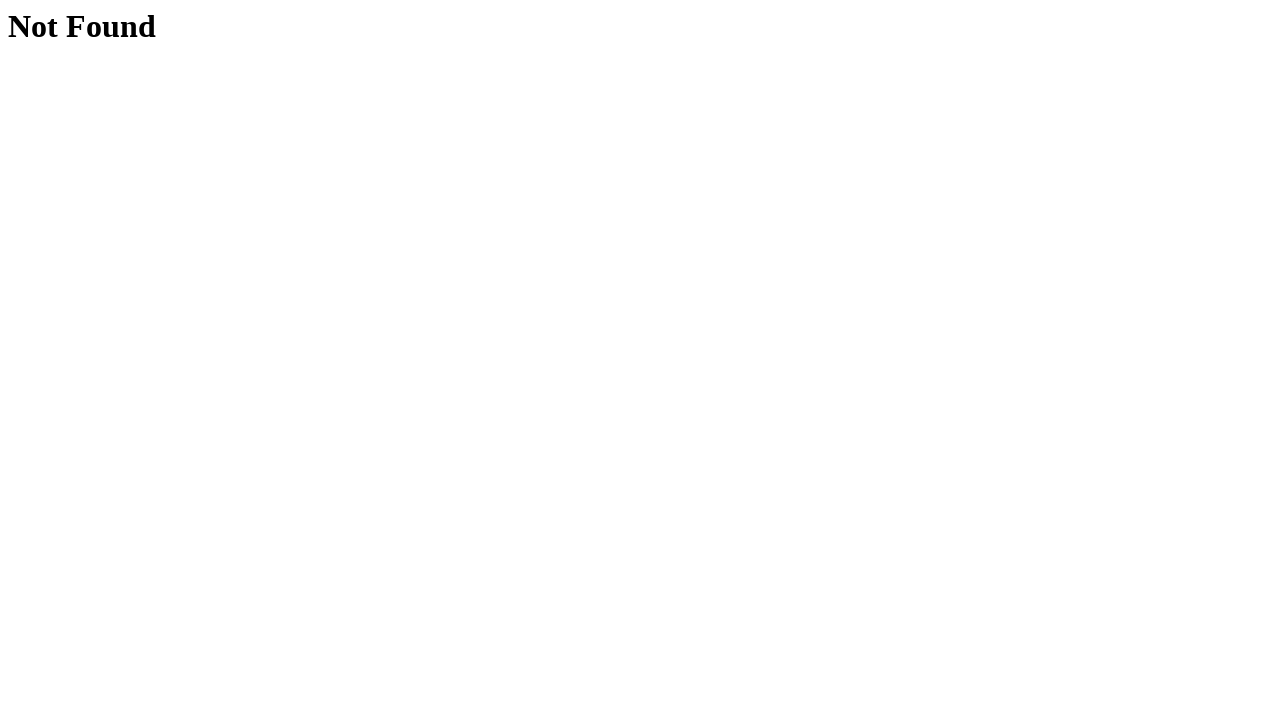

Page load completed and user profile loaded
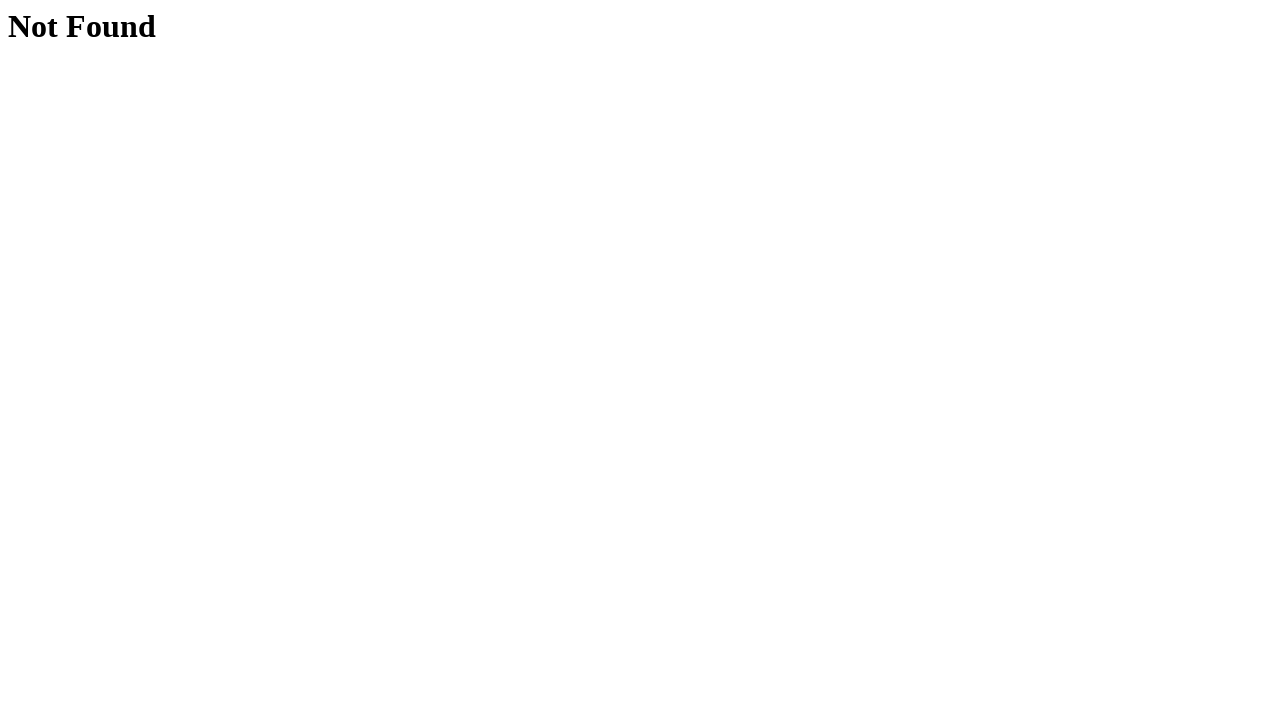

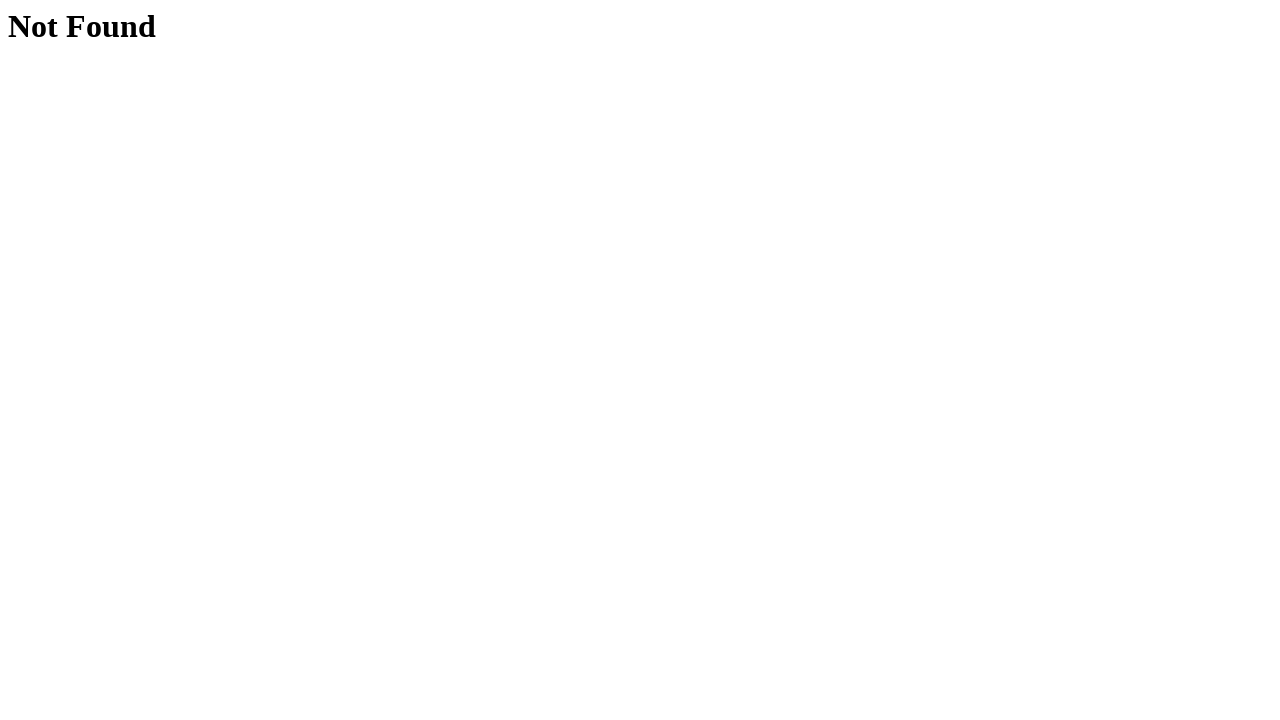